Navigates to an automation practice page and verifies the presence of a courses table, including checking that table rows and header columns are visible.

Starting URL: https://rahulshettyacademy.com/AutomationPractice/

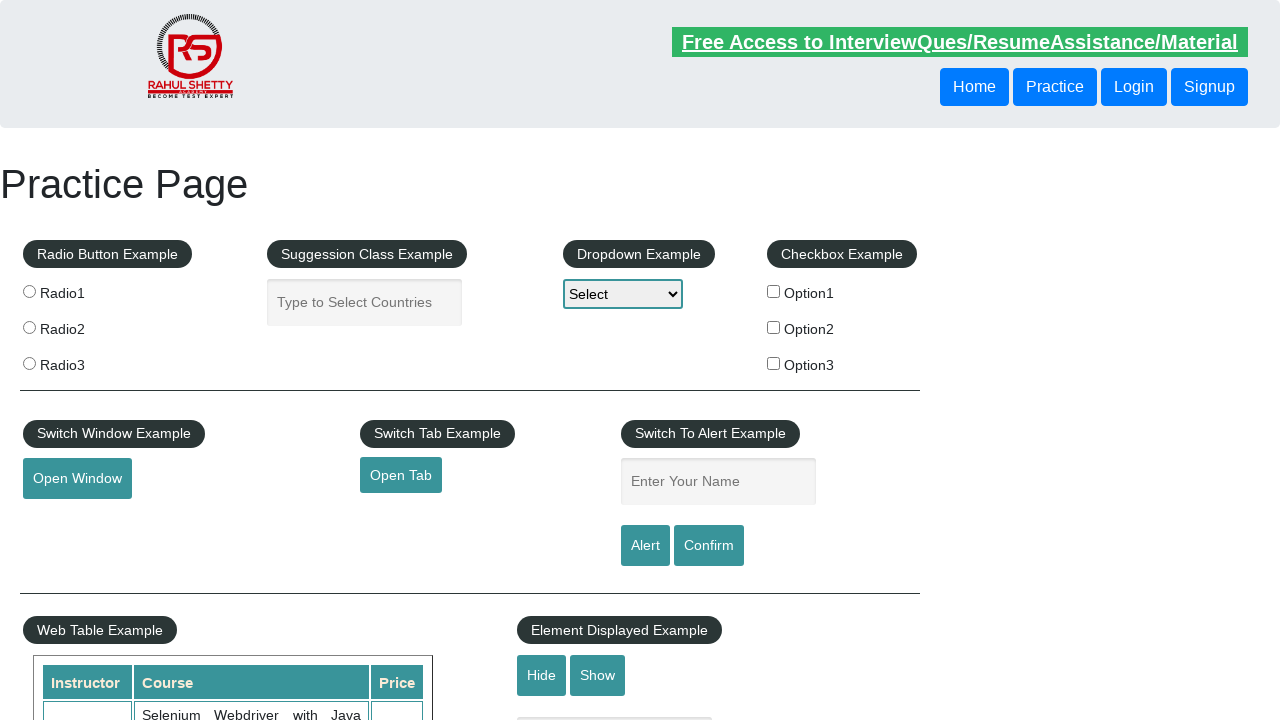

Navigated to automation practice page
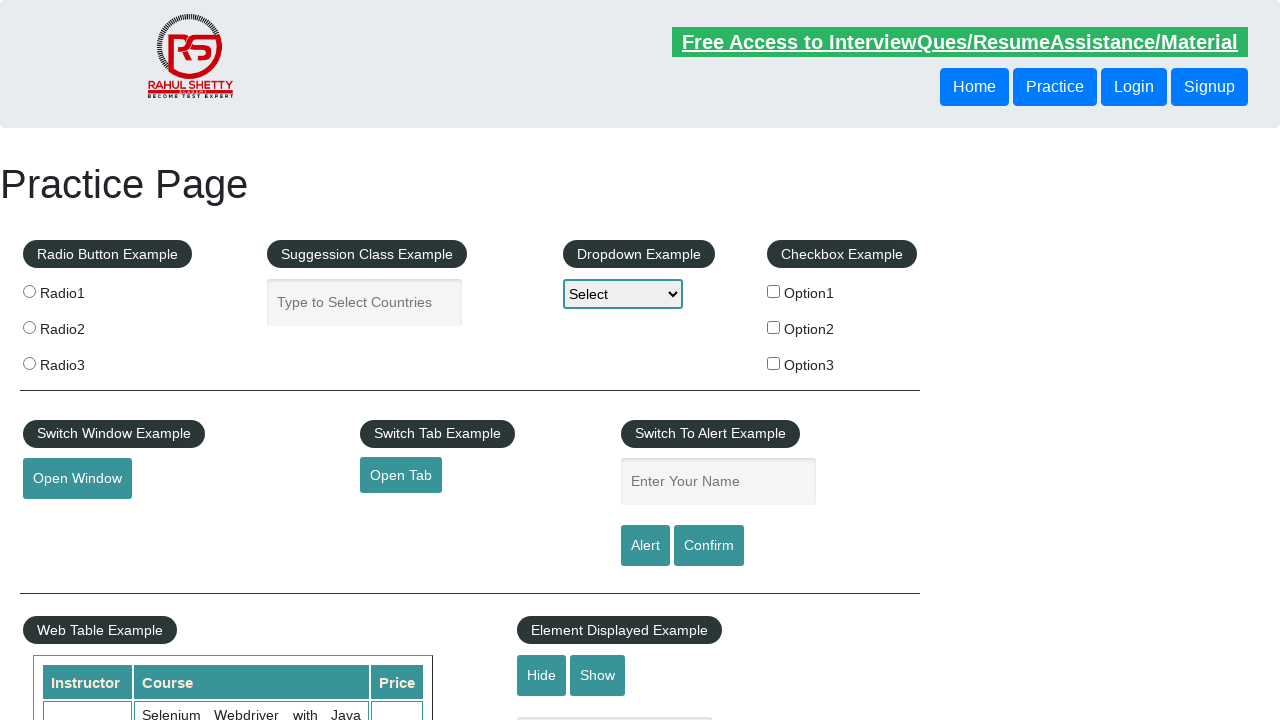

Courses table is present and visible
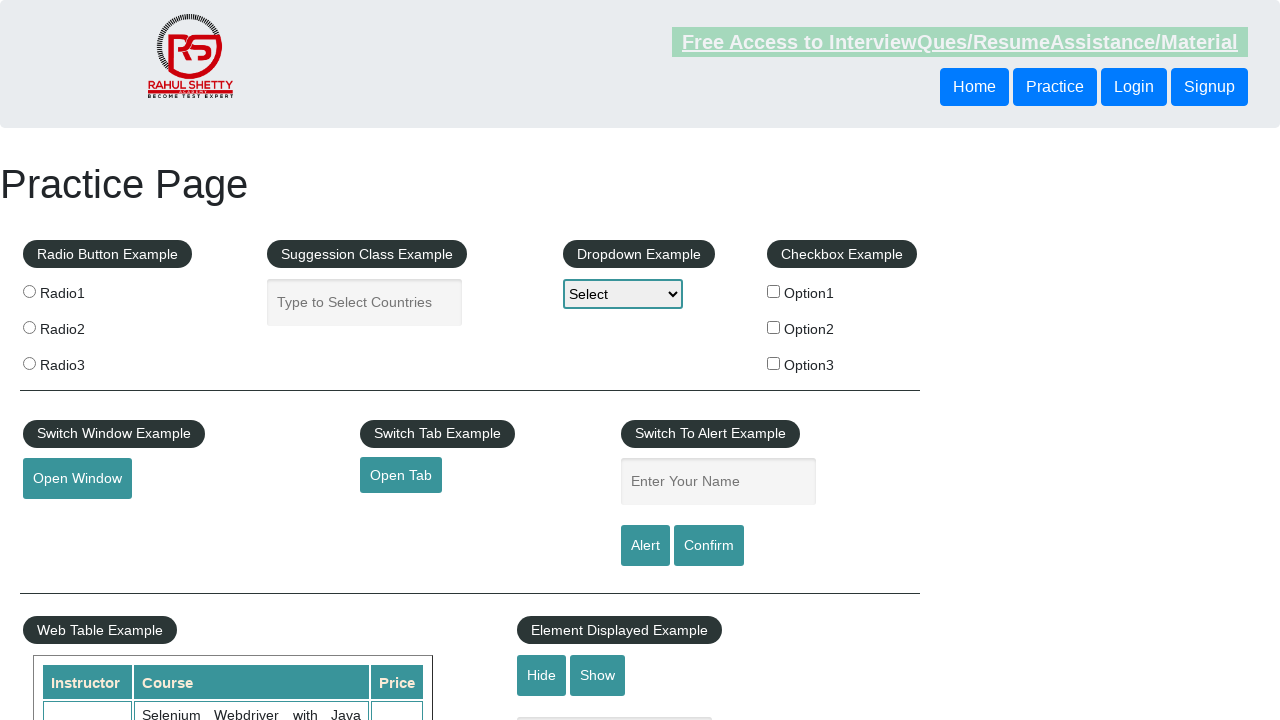

Table rows are visible in the courses table
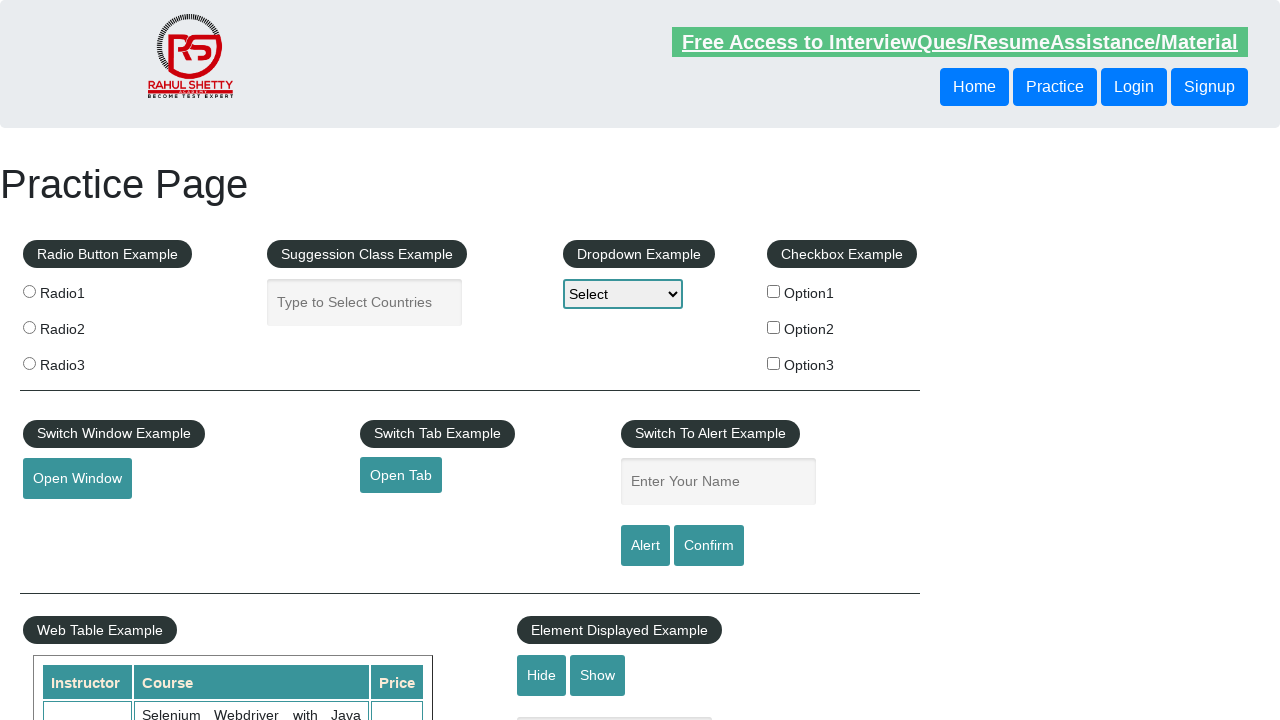

Table header columns are visible in the courses table
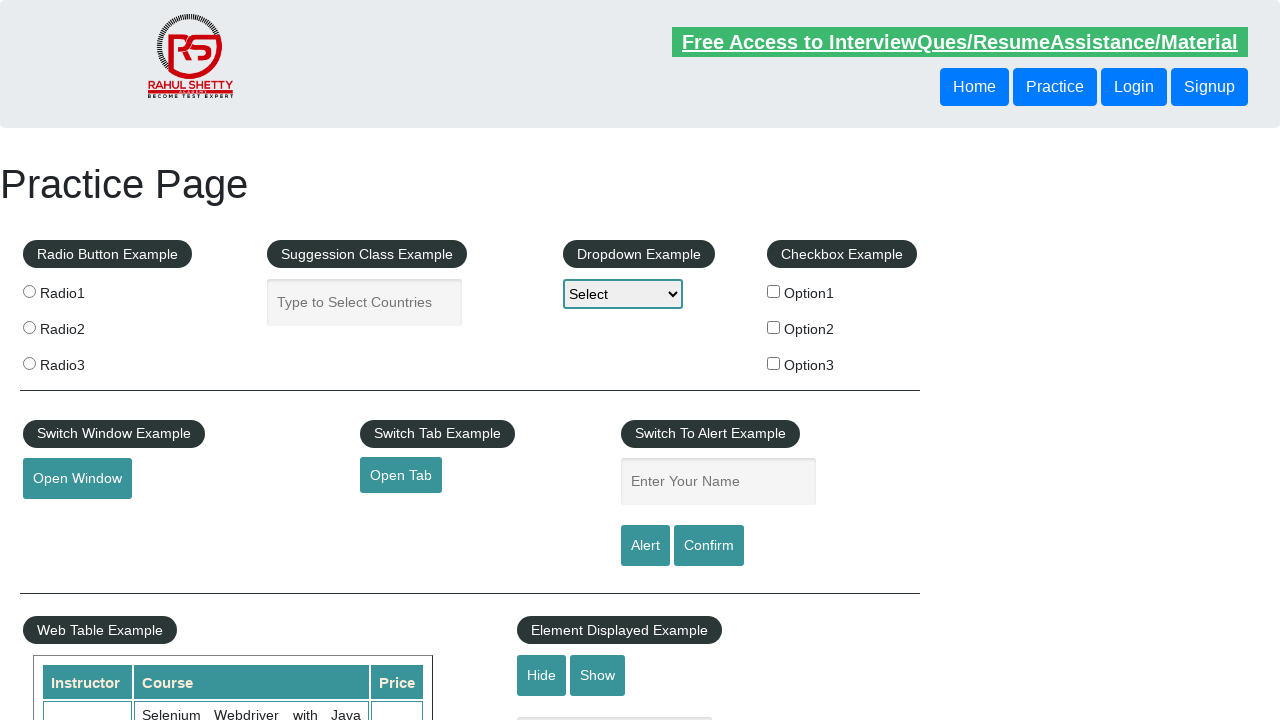

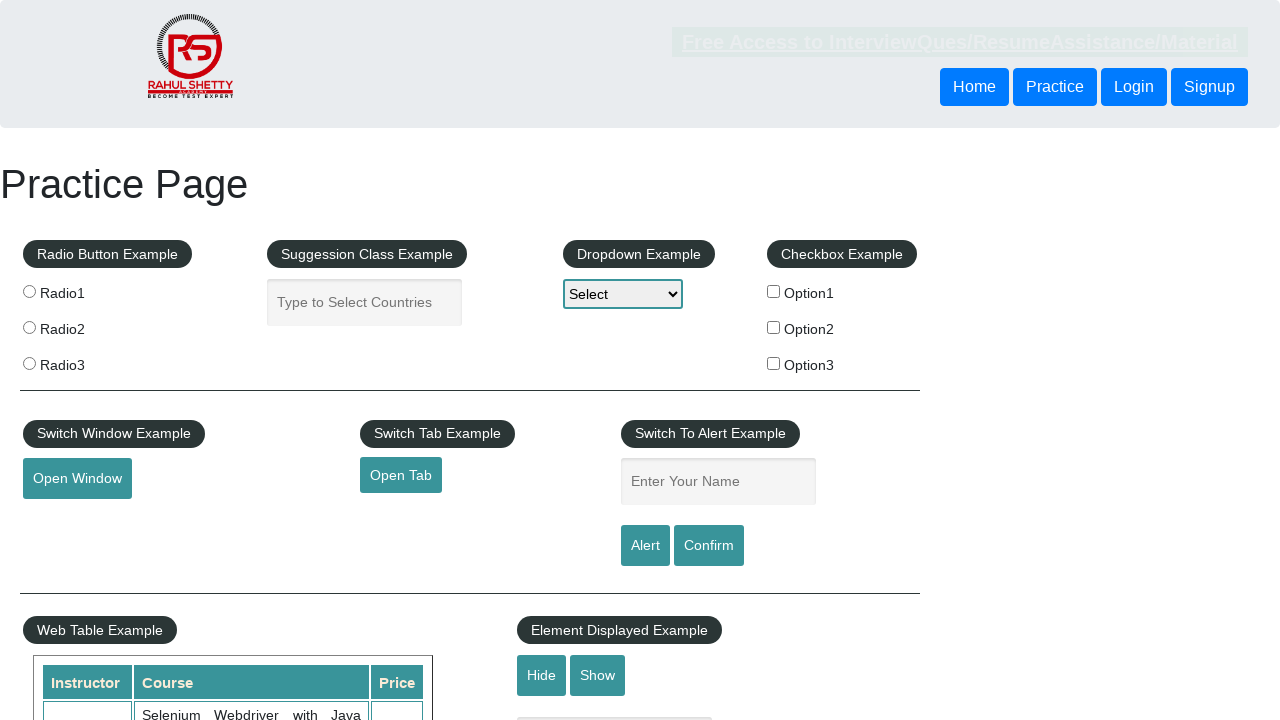